Tests clicking a sequence of buttons (00-03) that require synchronization and verifies that a success message appears

Starting URL: https://eviltester.github.io/synchole/buttons.html

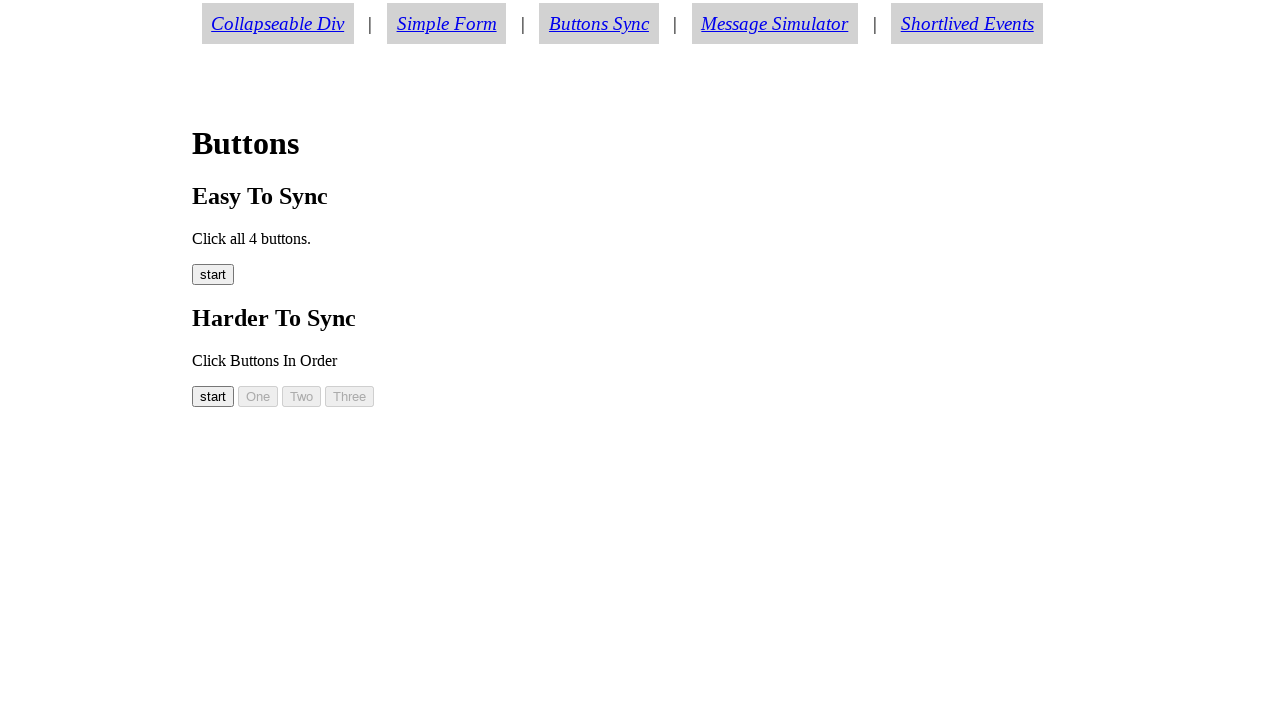

Clicked button 00 at (213, 396) on #button00
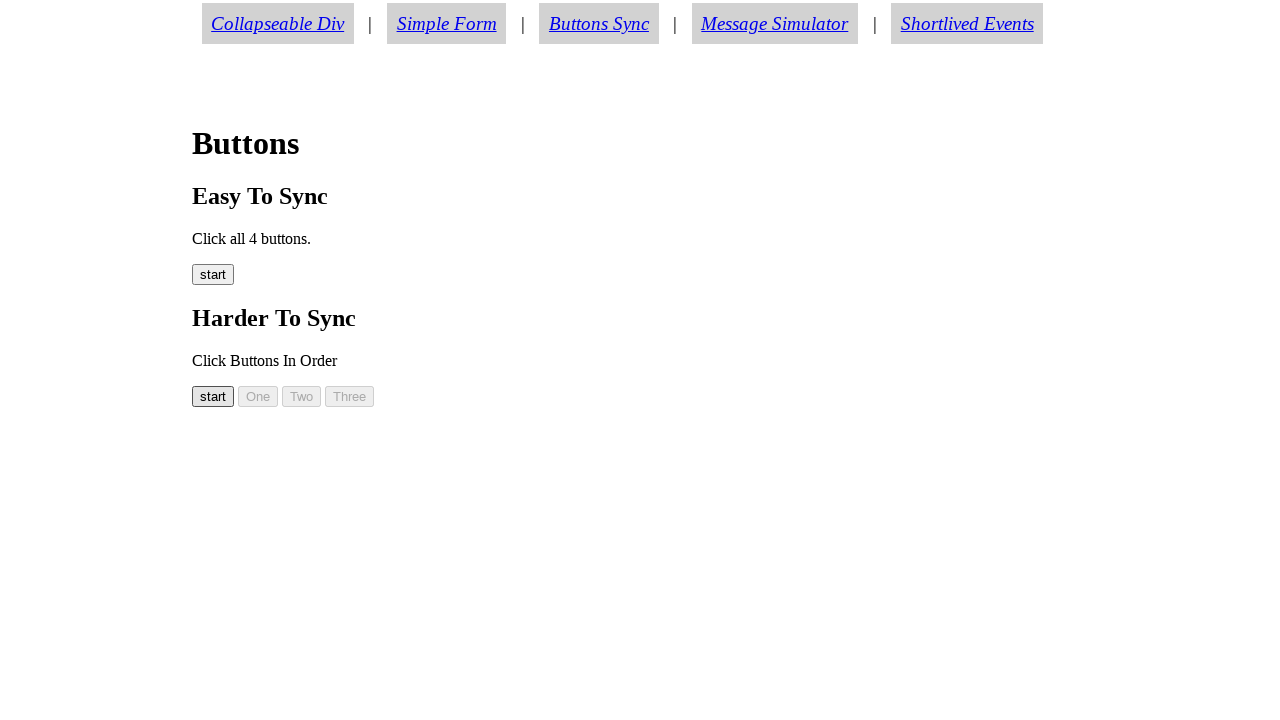

Clicked button 01 (may require synchronization) at (258, 396) on #button01
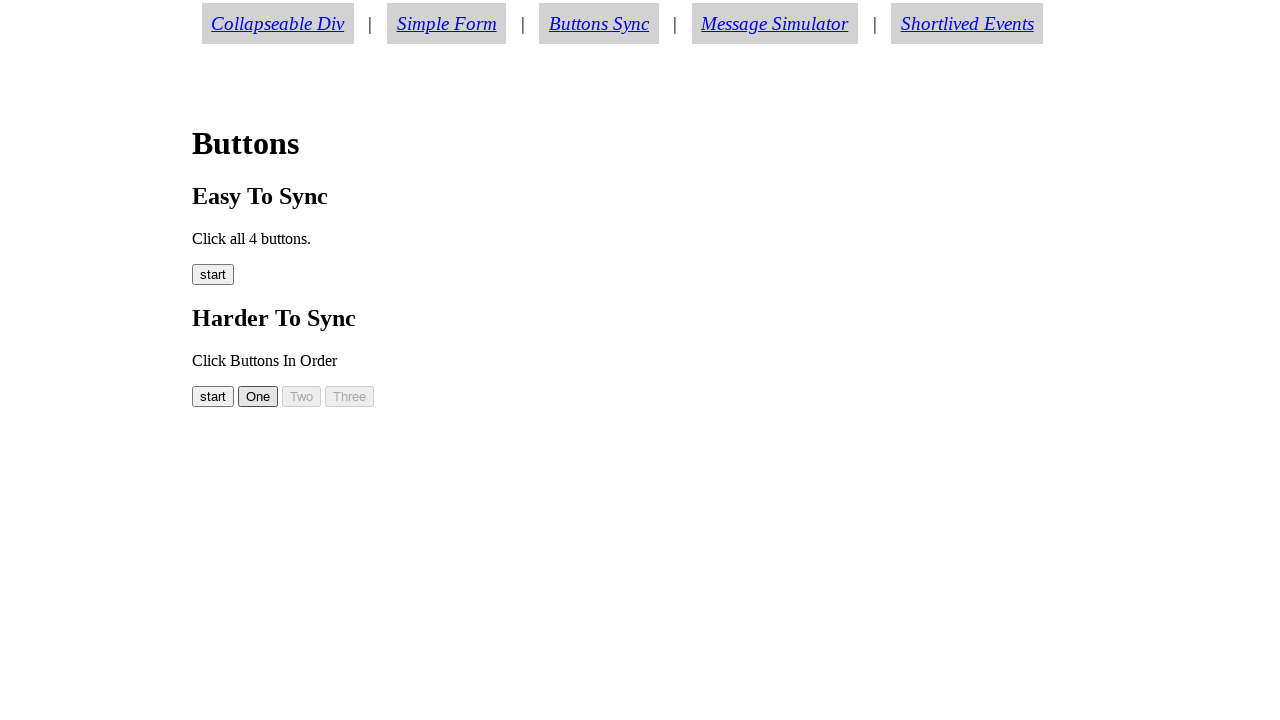

Clicked button 02 at (302, 396) on #button02
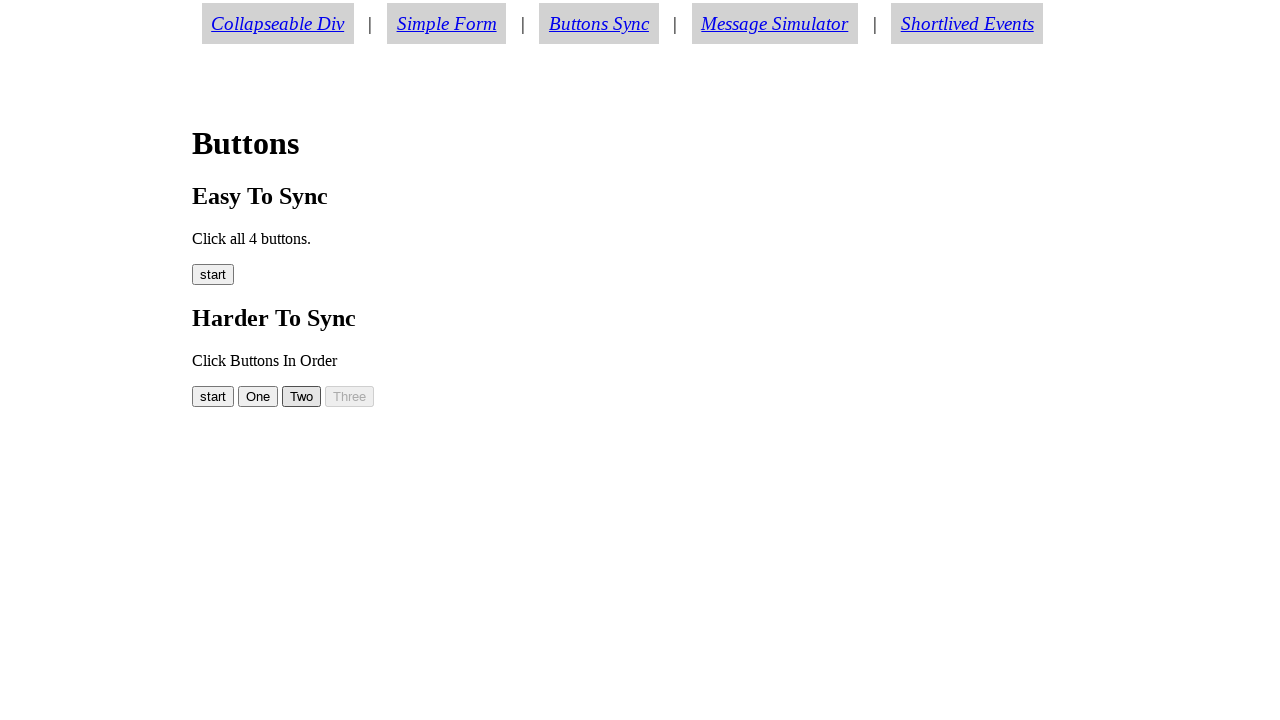

Clicked button 03 at (350, 396) on #button03
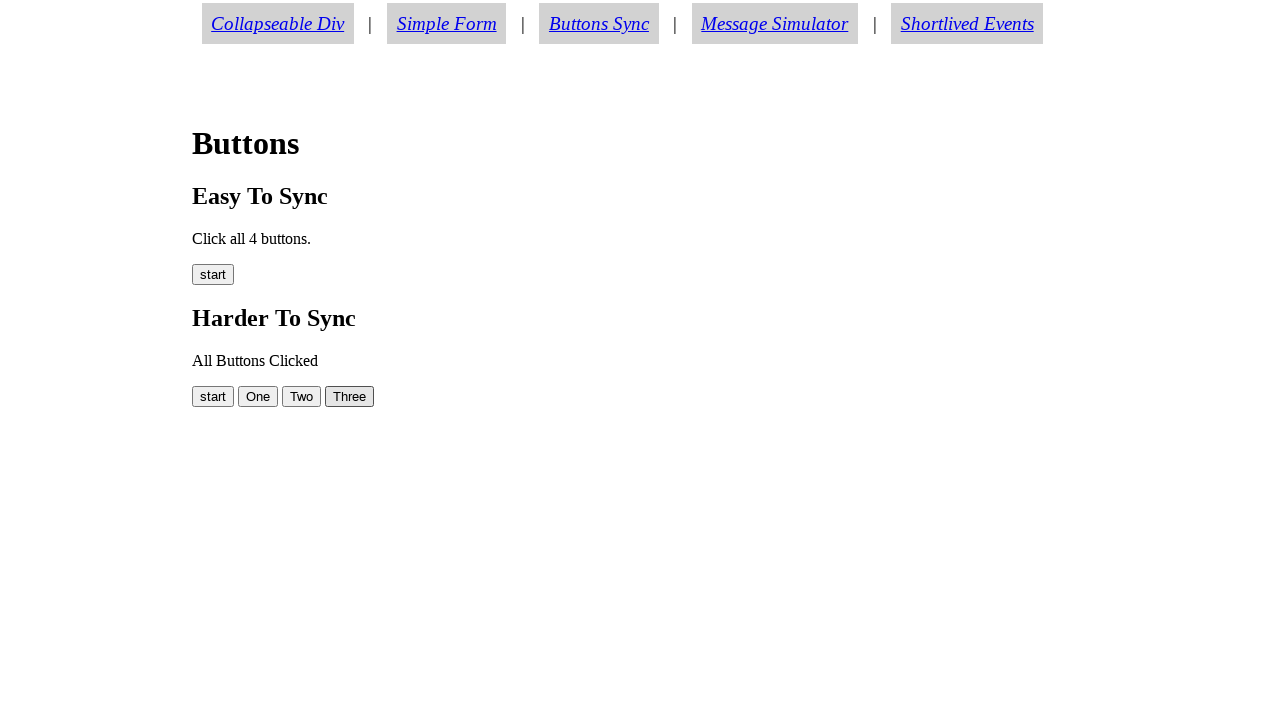

Success message appeared
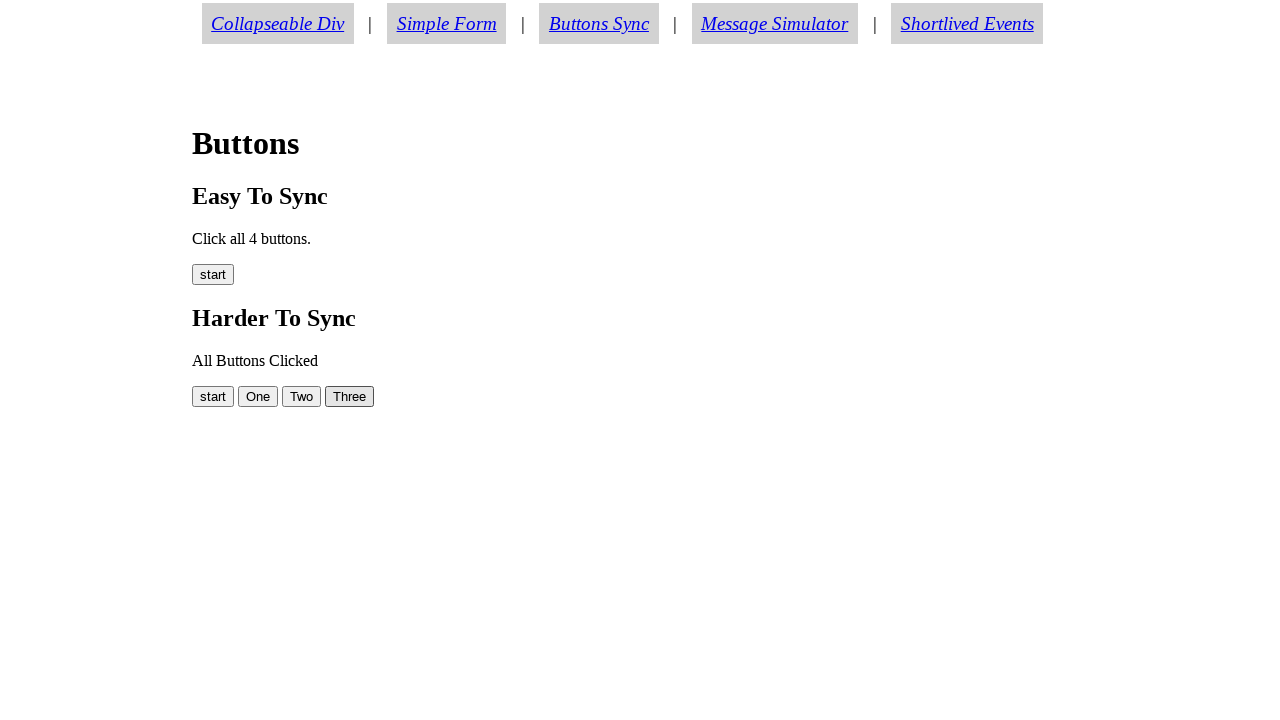

Verified success message text is 'All Buttons Clicked'
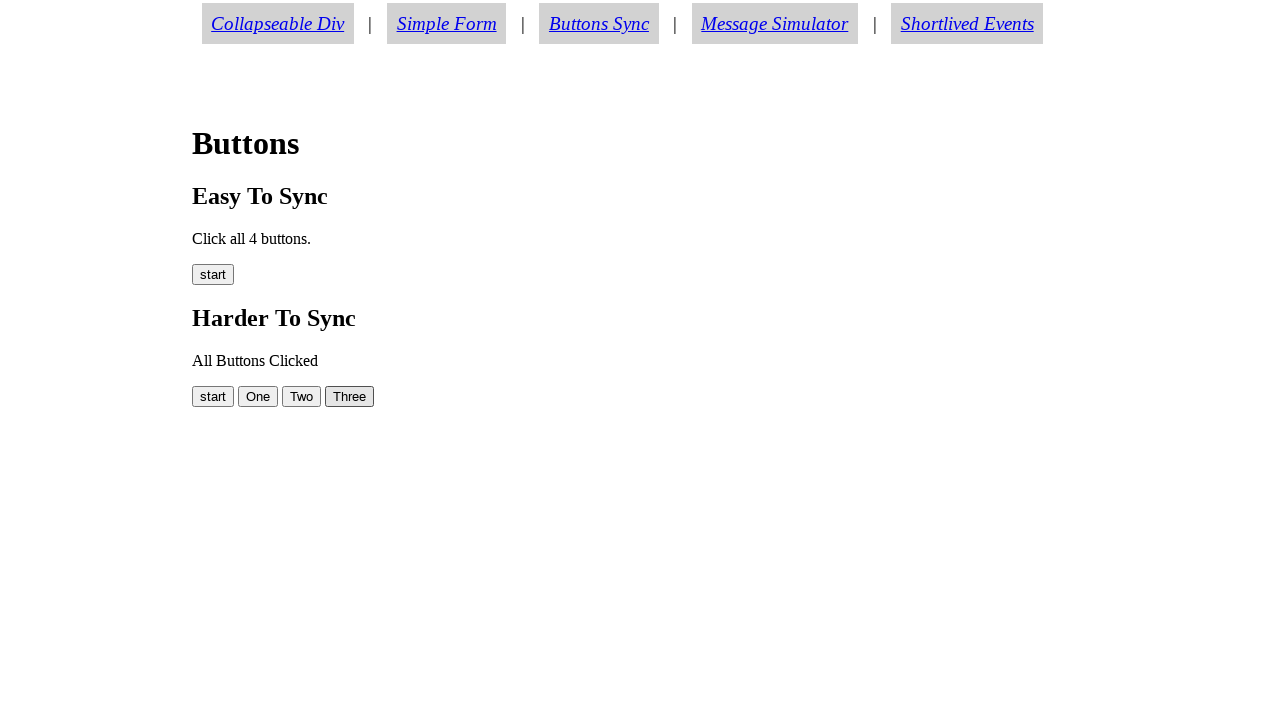

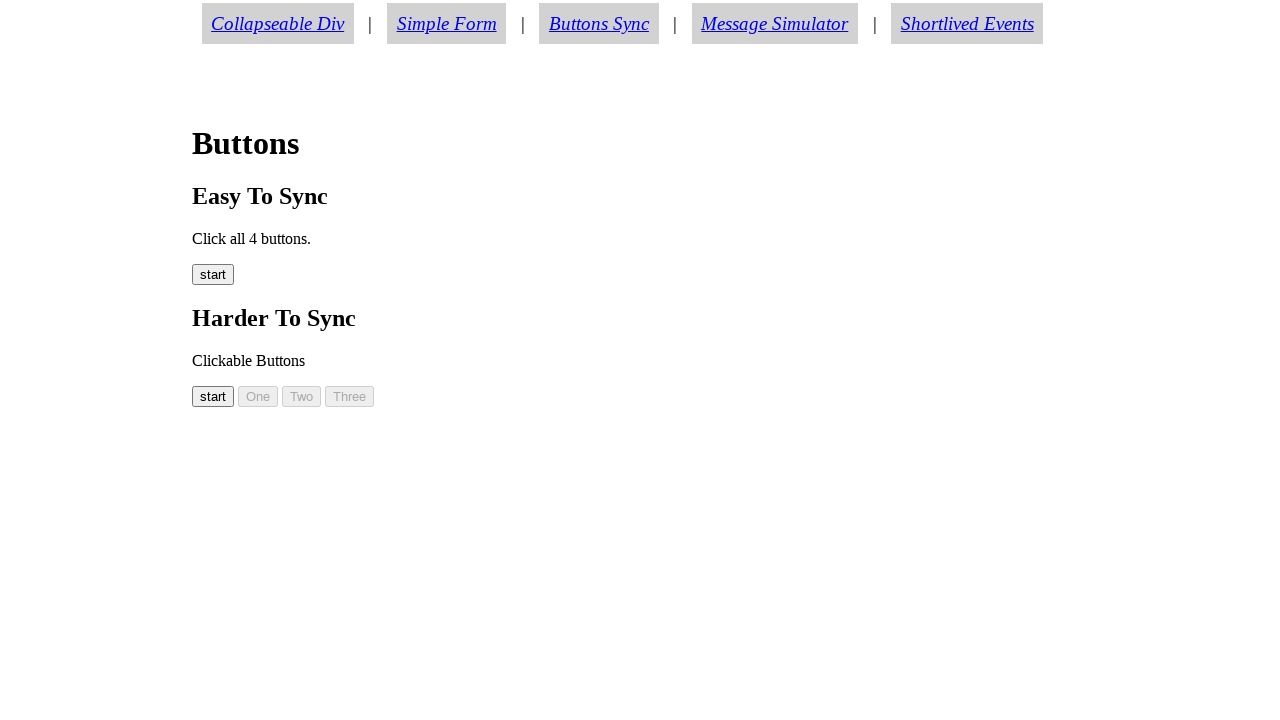